Tests destroying a todo by removing all text and pressing Enter

Starting URL: https://todomvc.com/examples/typescript-angular/#/

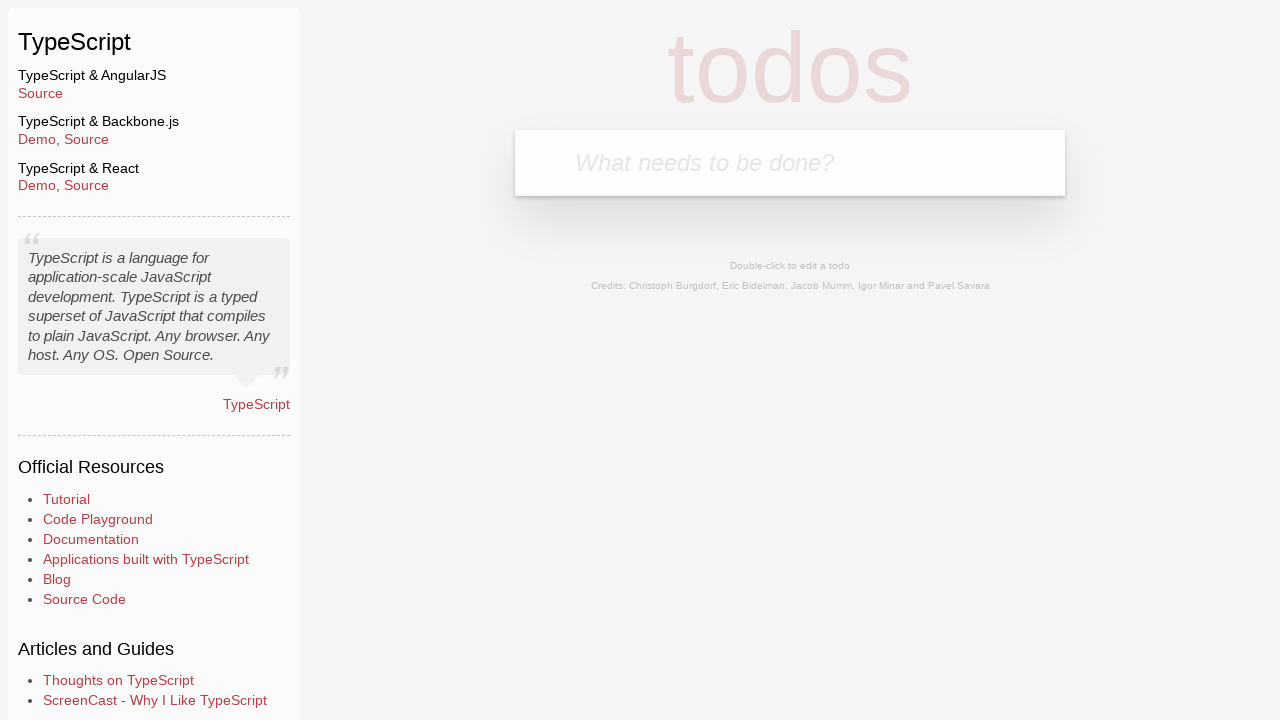

Filled new todo input with 'Lorem' on .new-todo
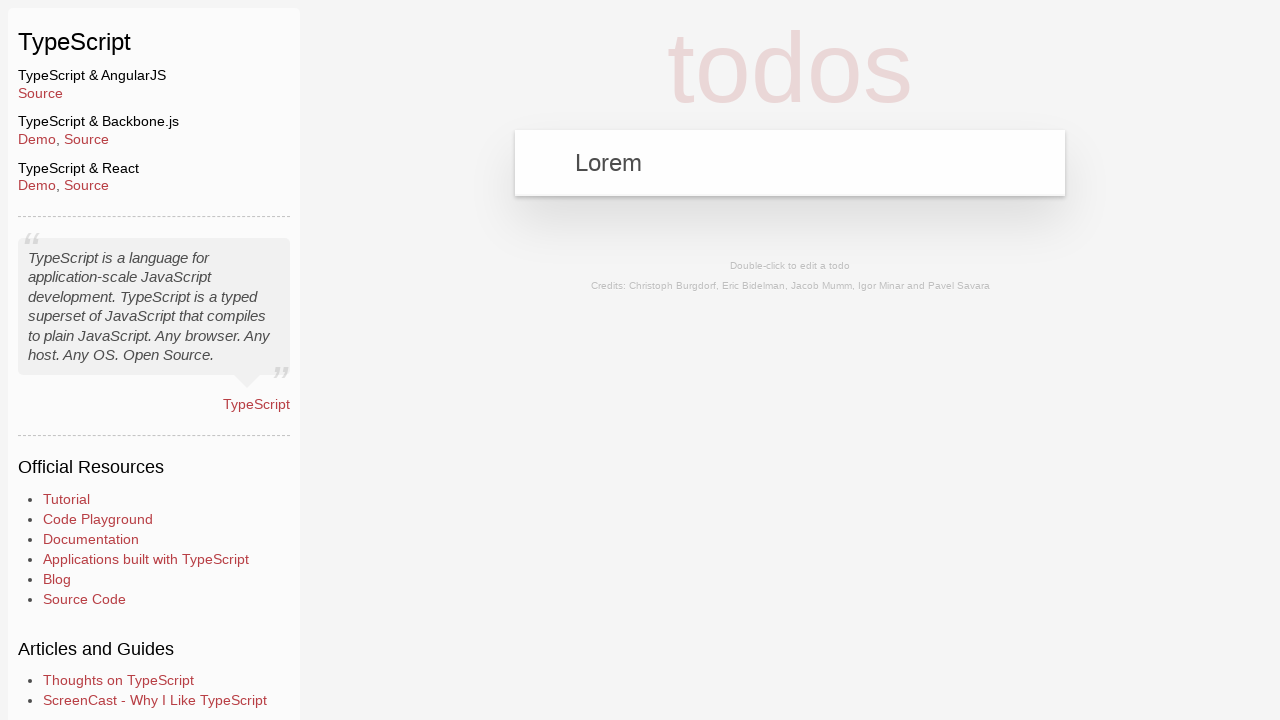

Pressed Enter to create the todo on .new-todo
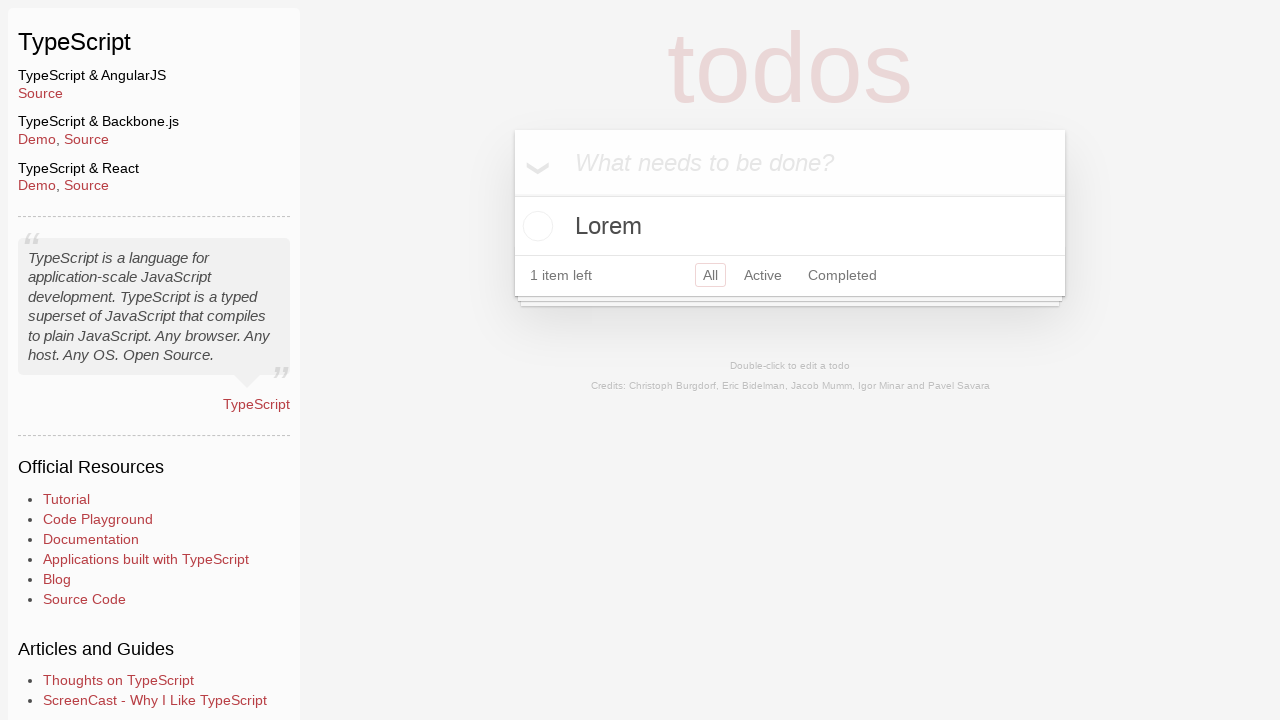

Double-clicked todo to enter edit mode at (790, 226) on text=Lorem
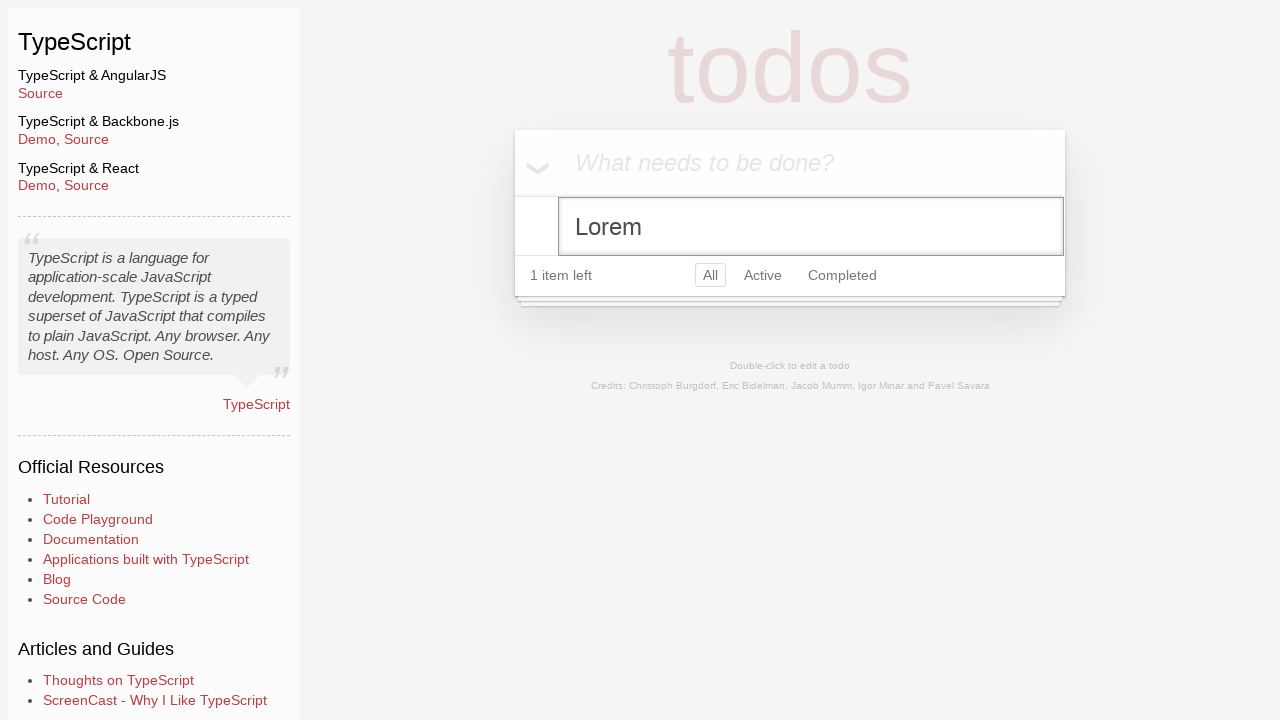

Cleared all text from the todo input field on .edit
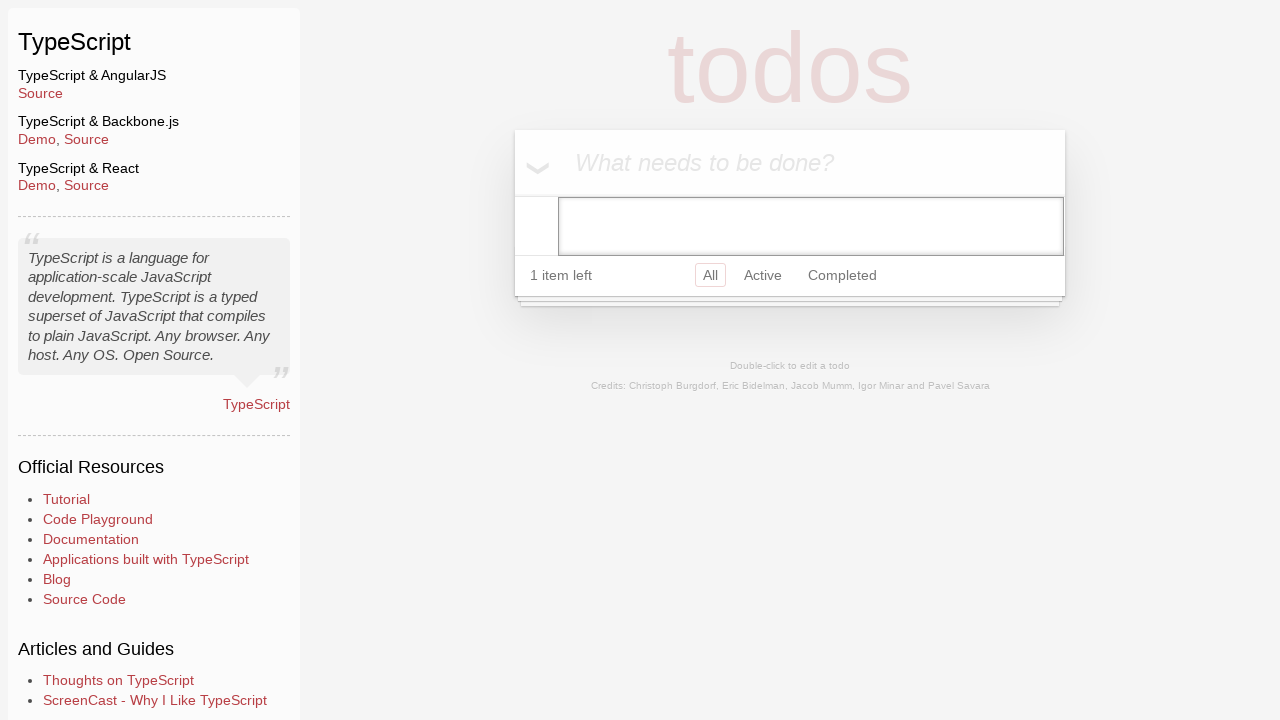

Pressed Enter to save the empty todo (trigger deletion) on .edit
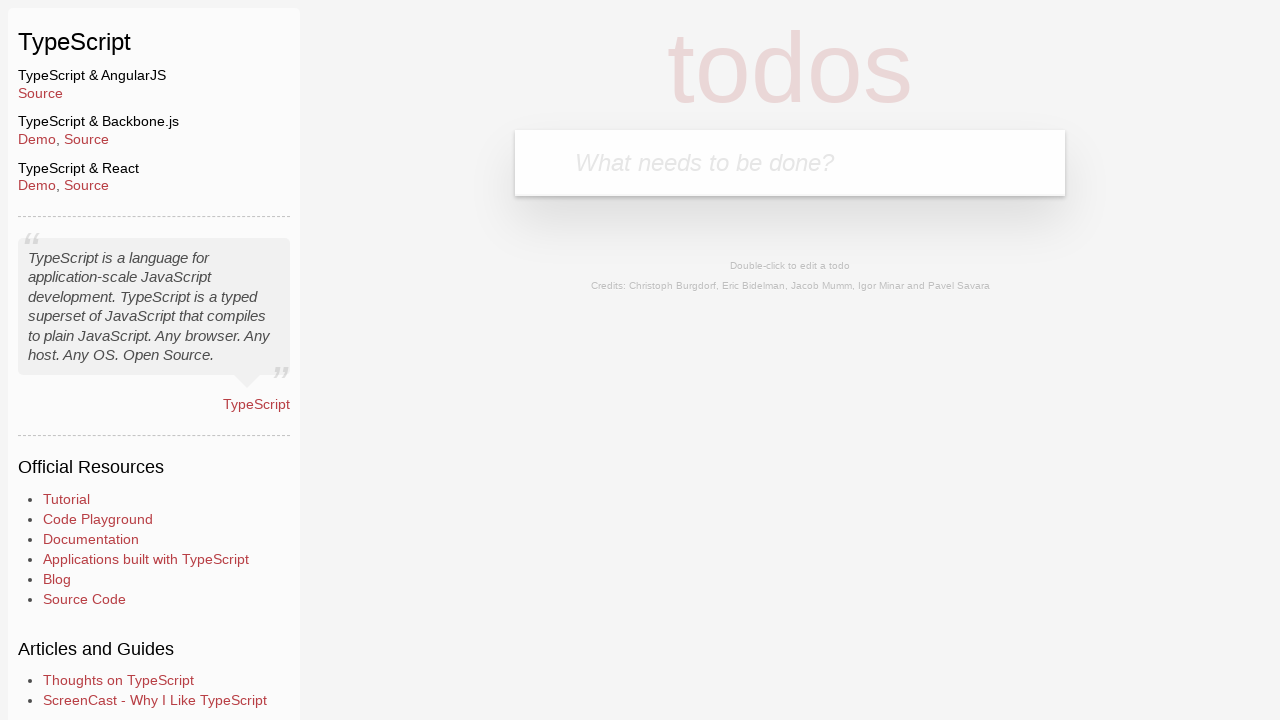

Verified that the todo was destroyed and no items remain in the list
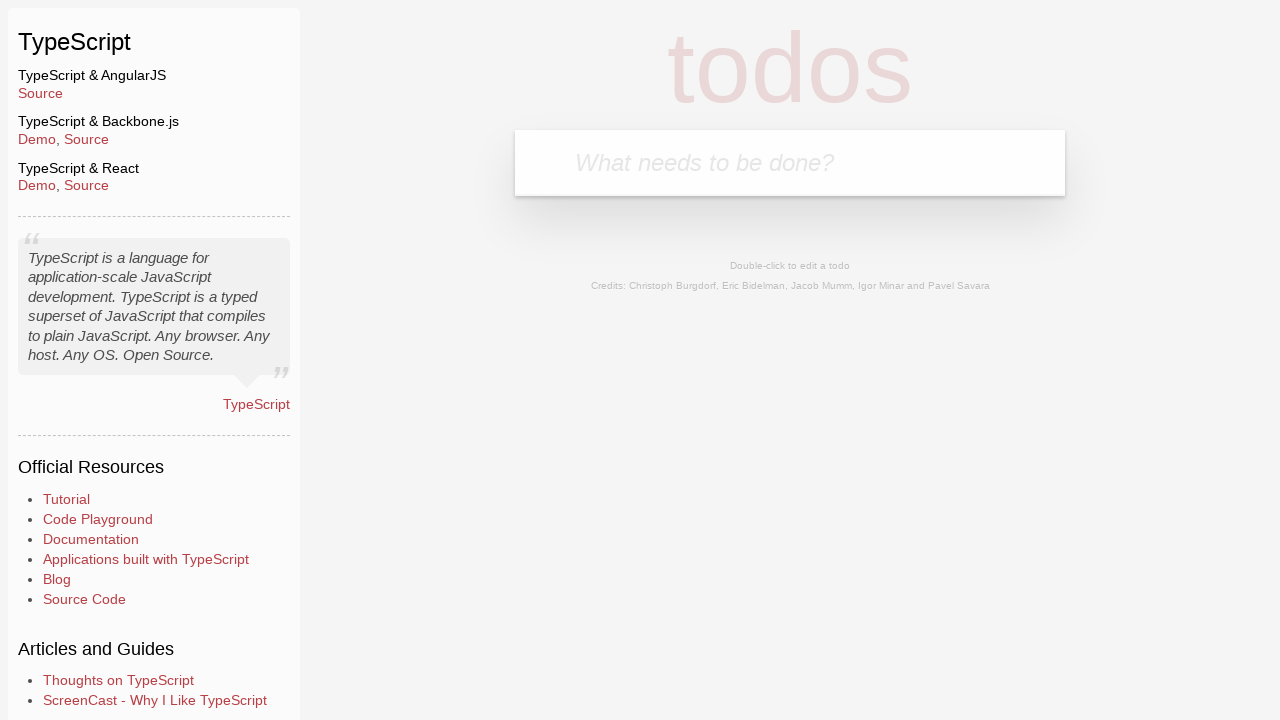

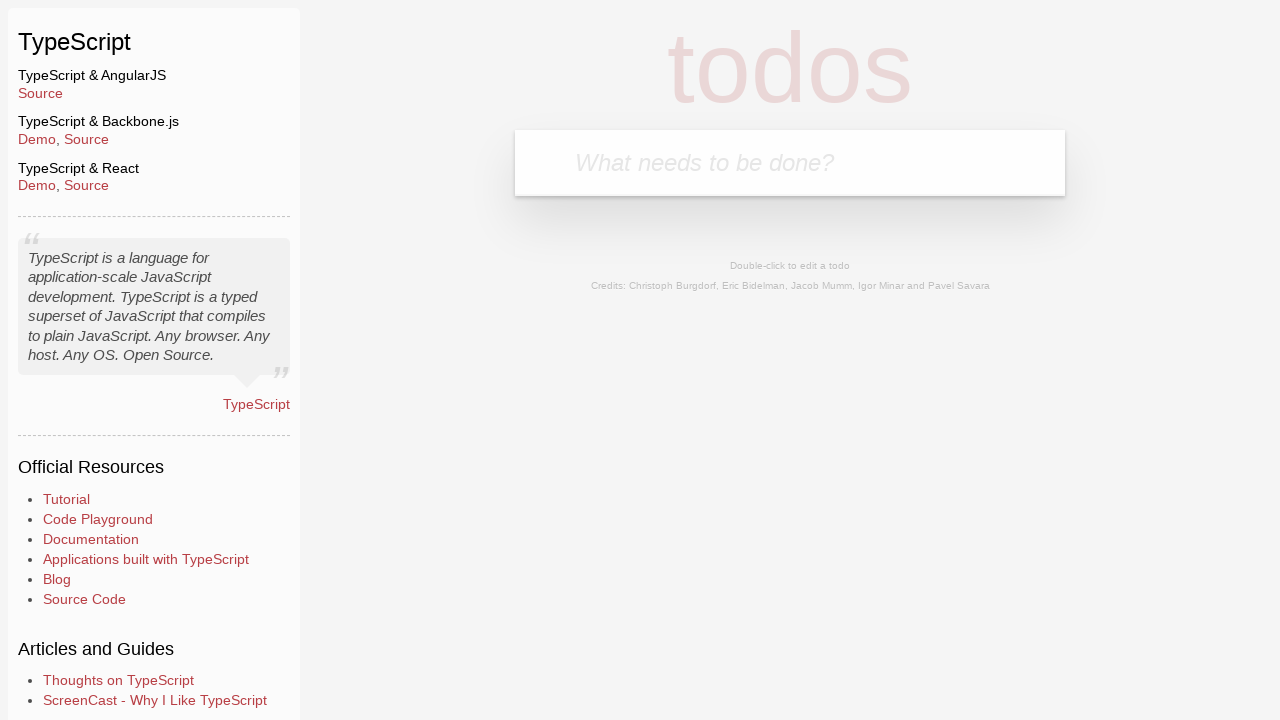